Tests for the presence and visibility of a randomly appearing "Gallery" menu element on the page

Starting URL: https://the-internet.herokuapp.com/disappearing_elements

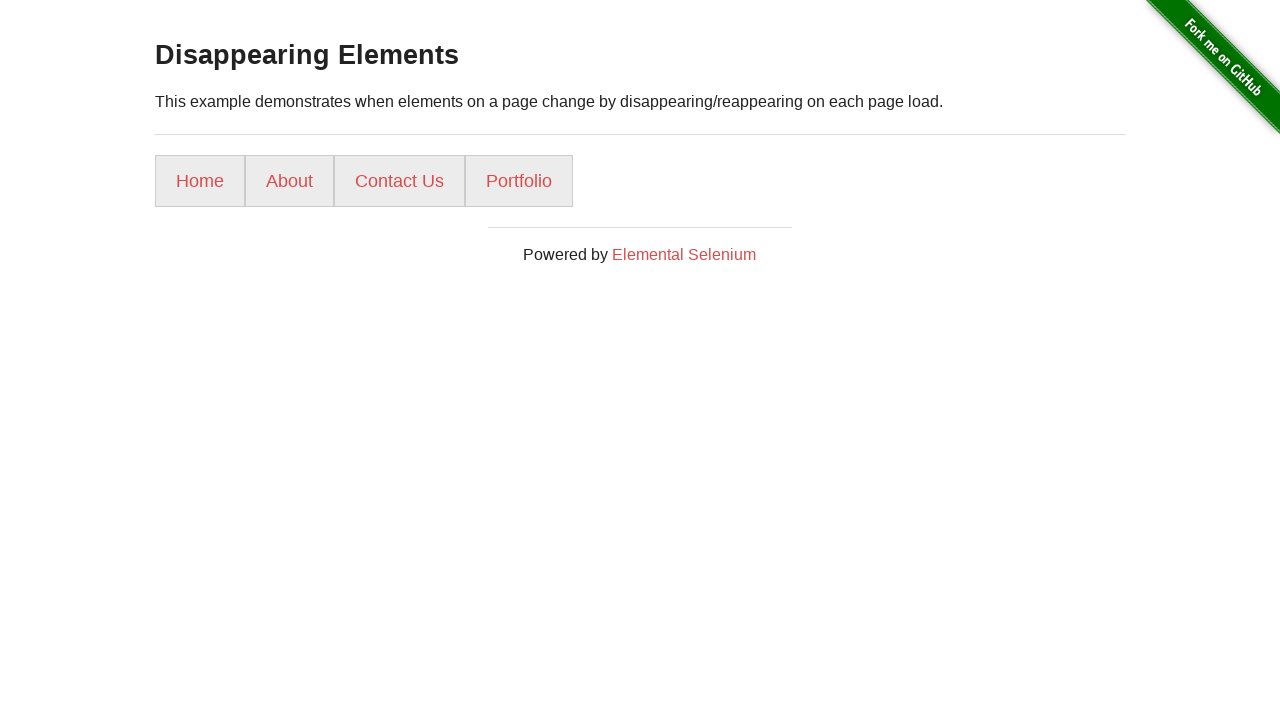

Navigated to disappearing elements test page
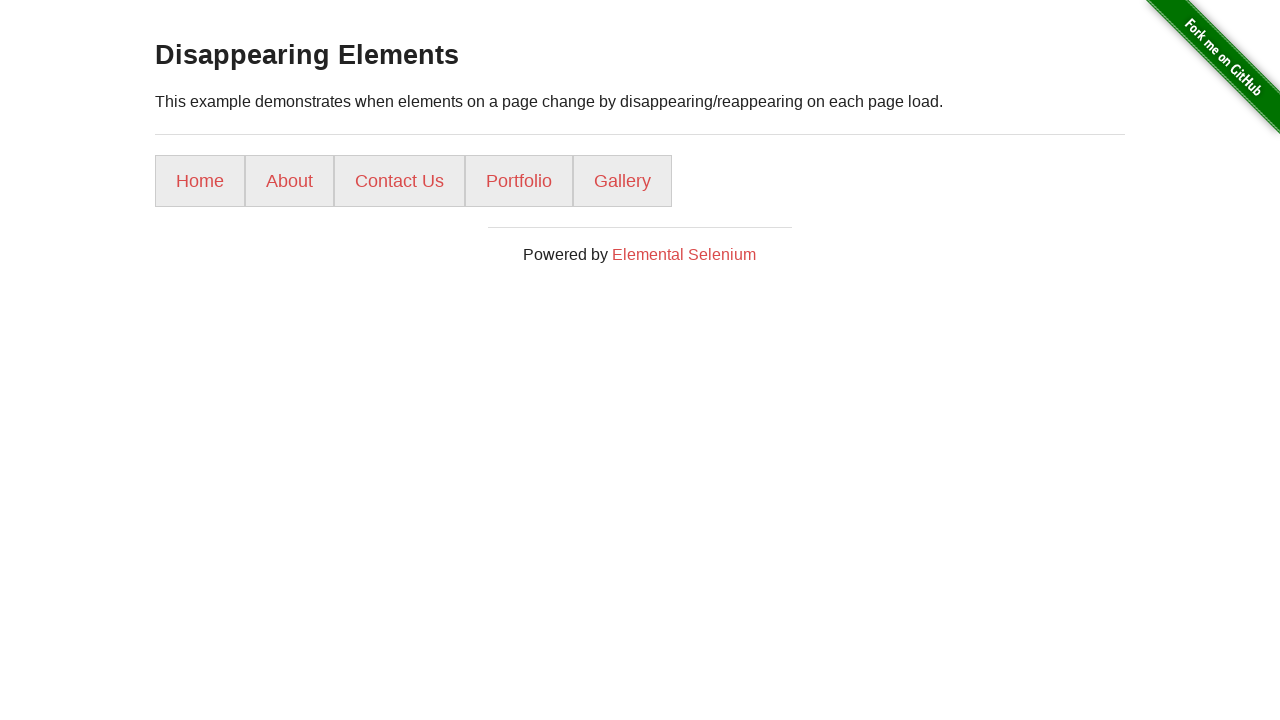

Menu items loaded on the page
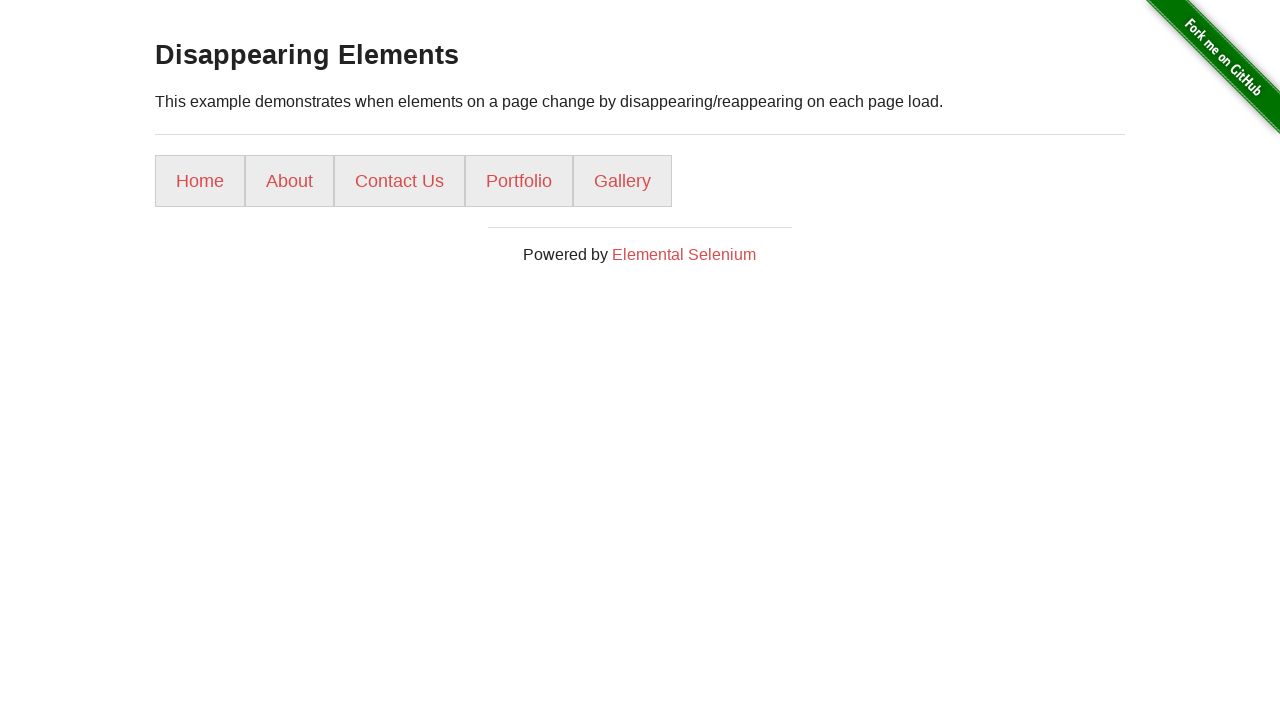

Located Gallery menu element using XPath
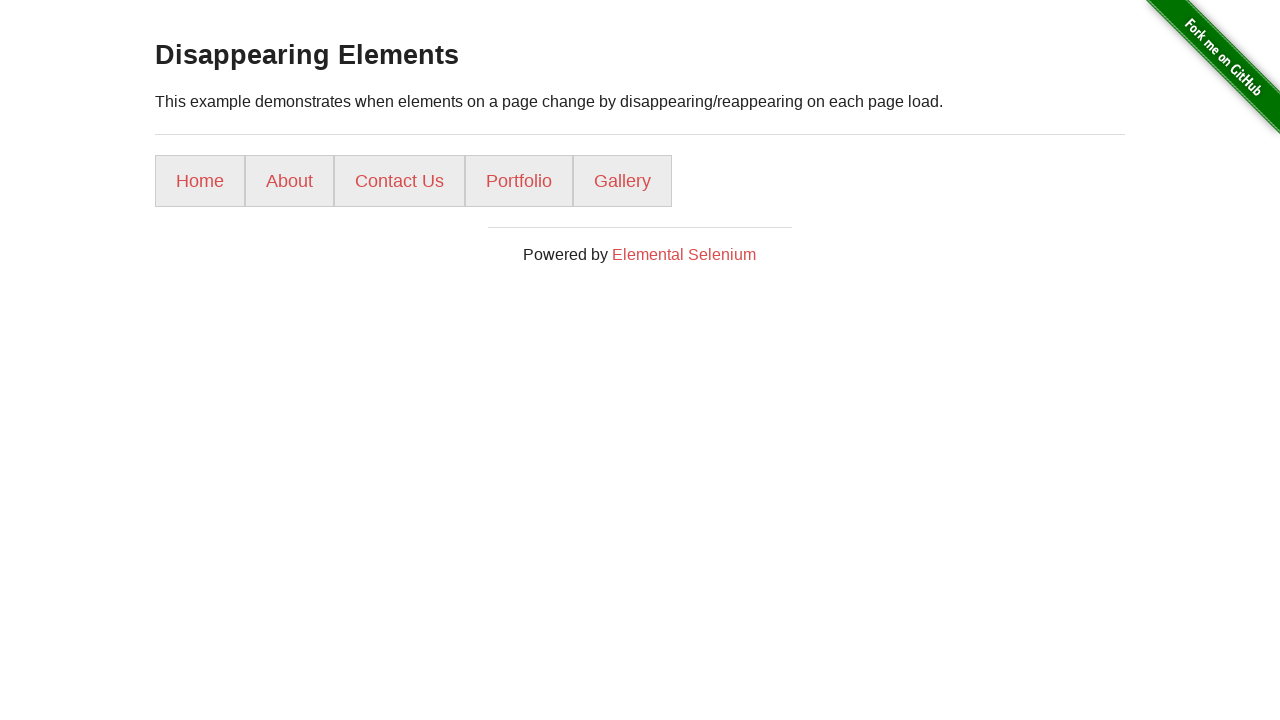

Gallery element count: 1 (randomly appearing element)
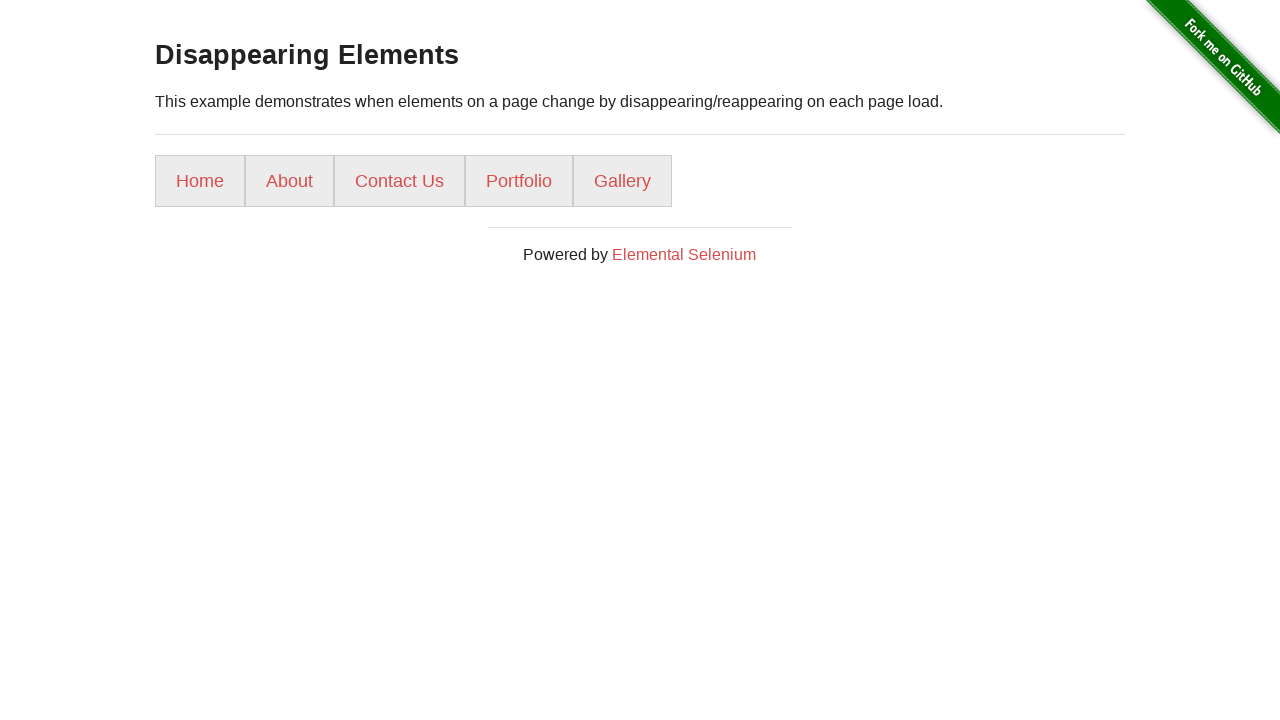

Gallery element is visible on this page load
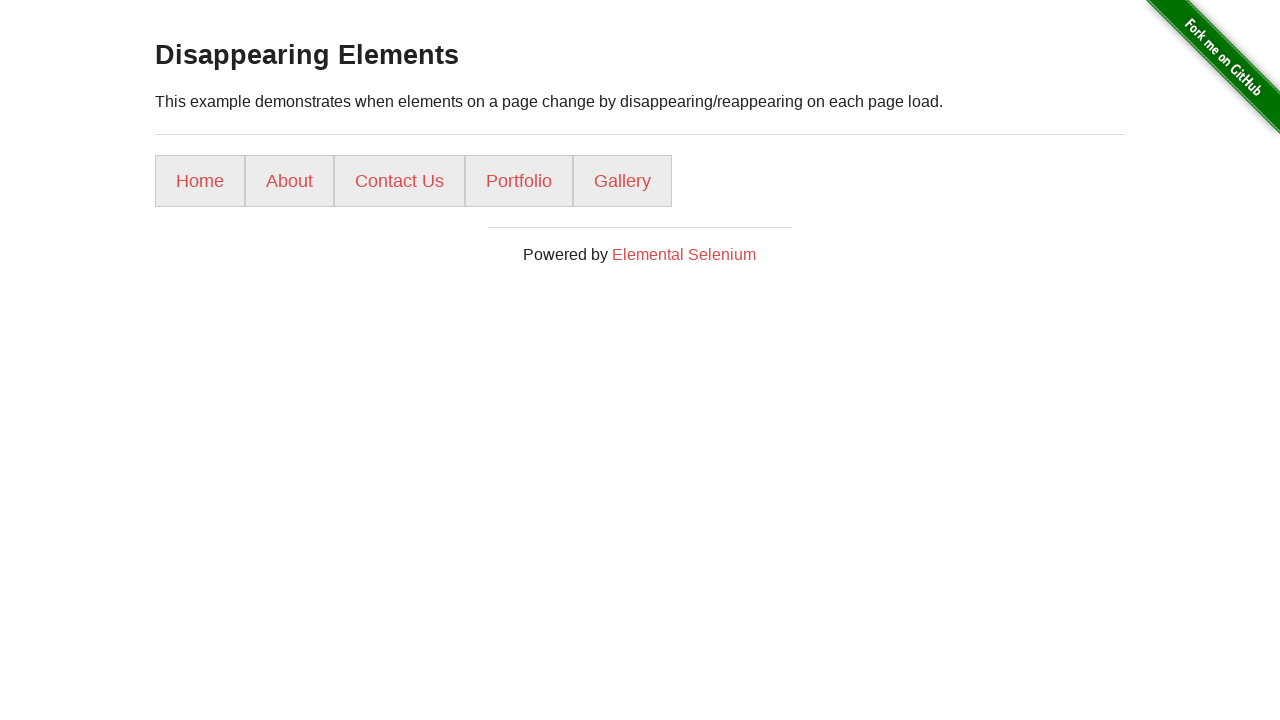

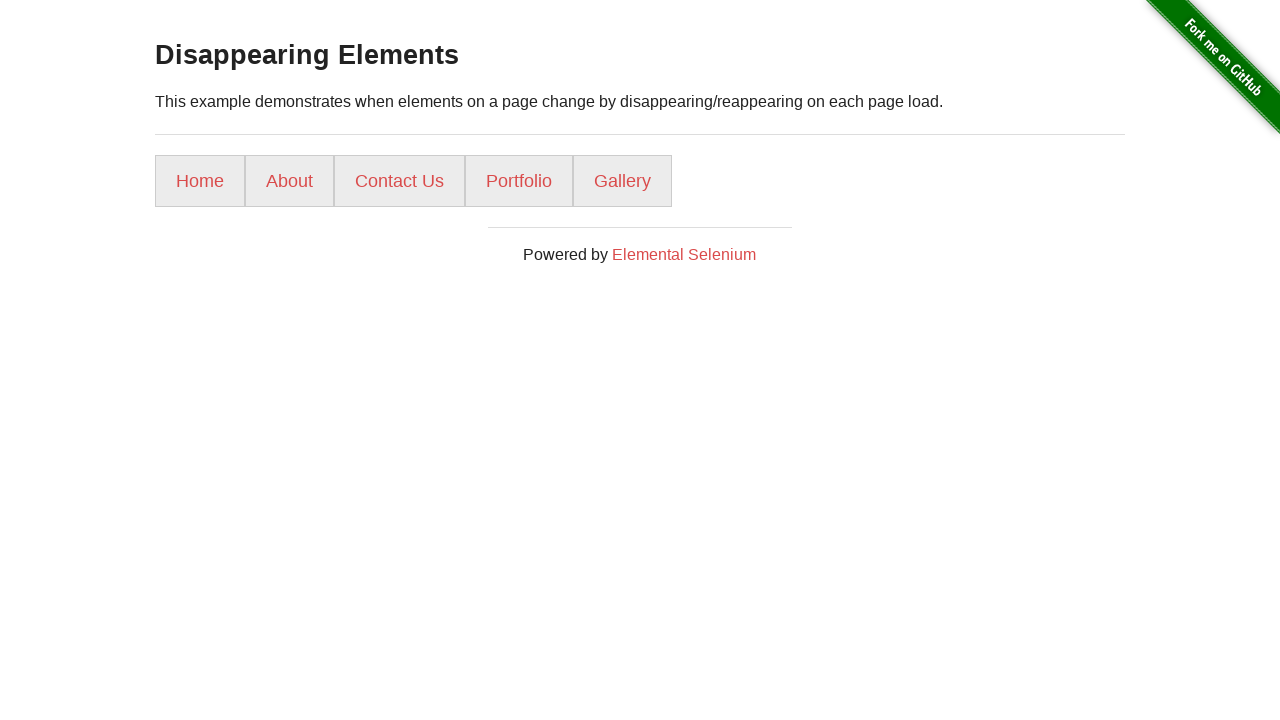